Navigates to Contact Us page and verifies the phone number "972-52-1234567" is displayed

Starting URL: http://www.atid.store

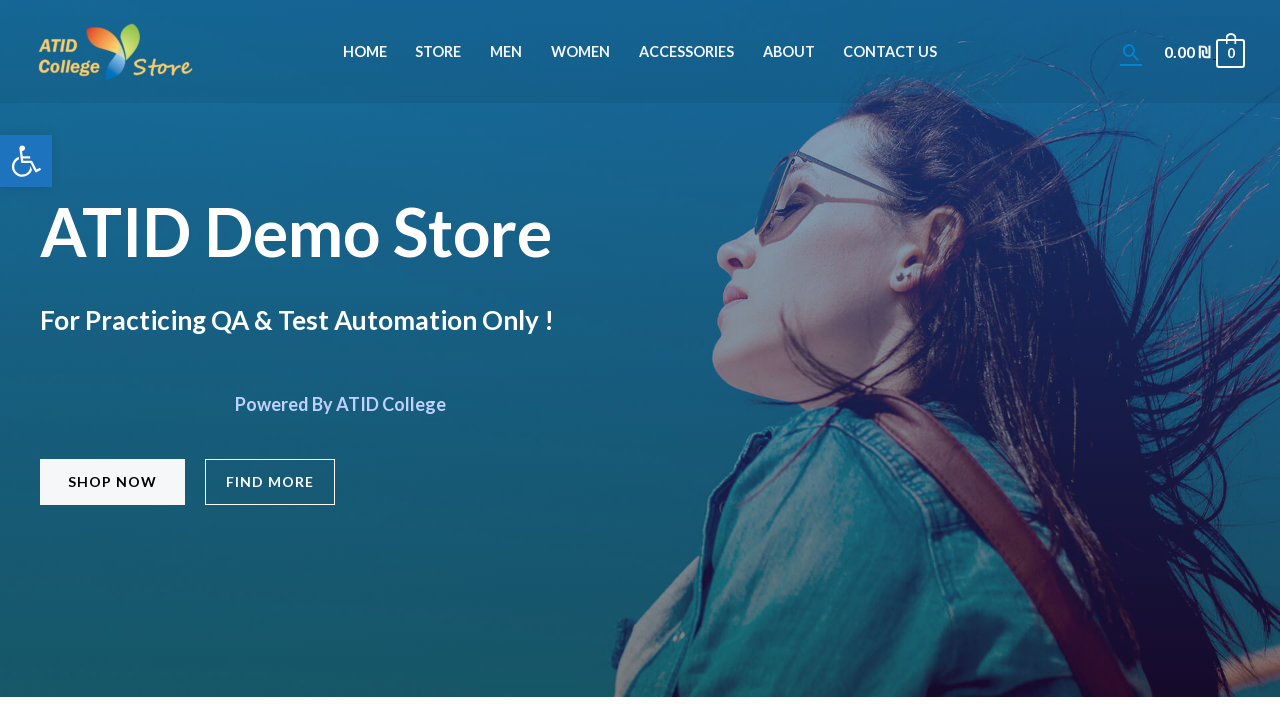

Clicked on Contact Us menu item at (890, 52) on li#menu-item-829
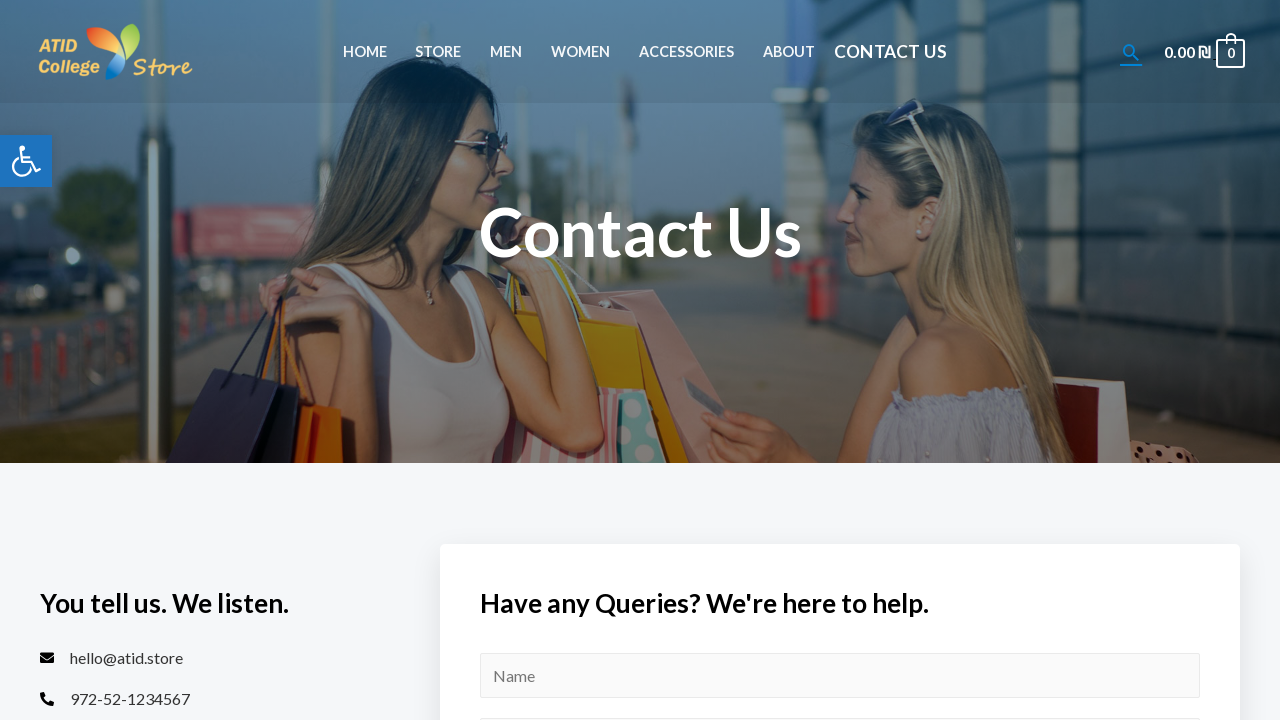

Verified phone number '972-52-1234567' is displayed on Contact Us page
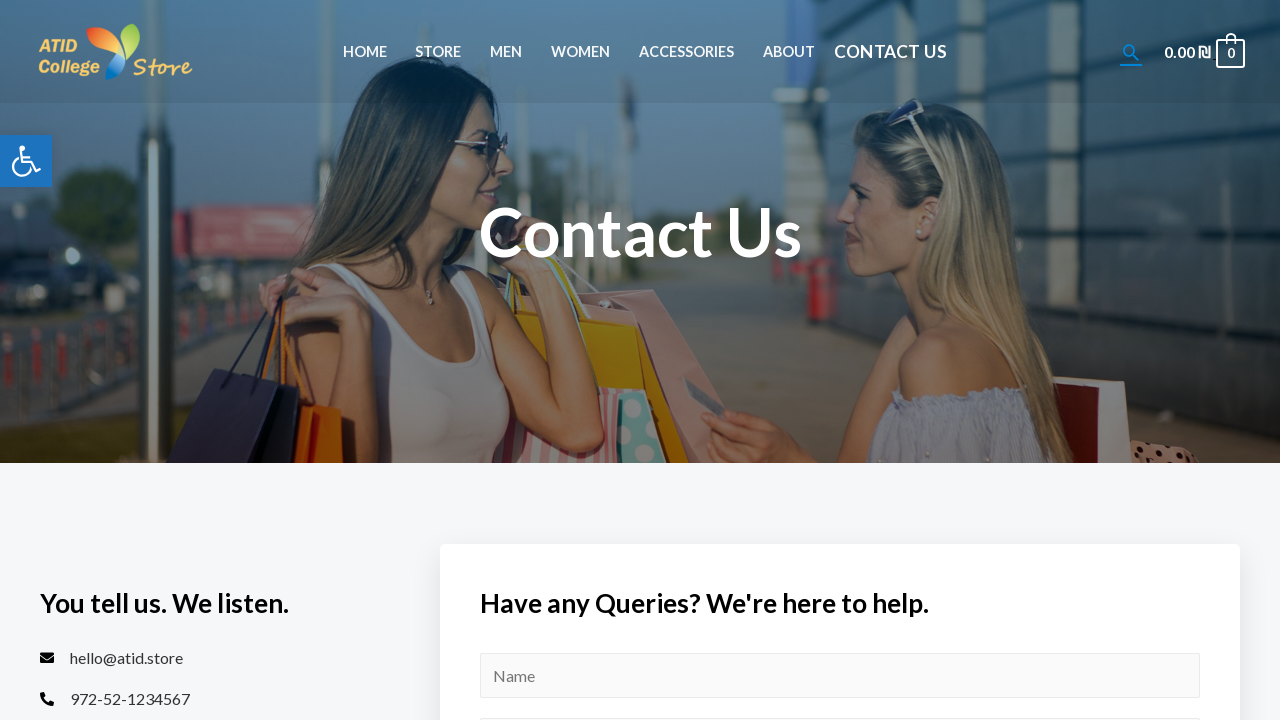

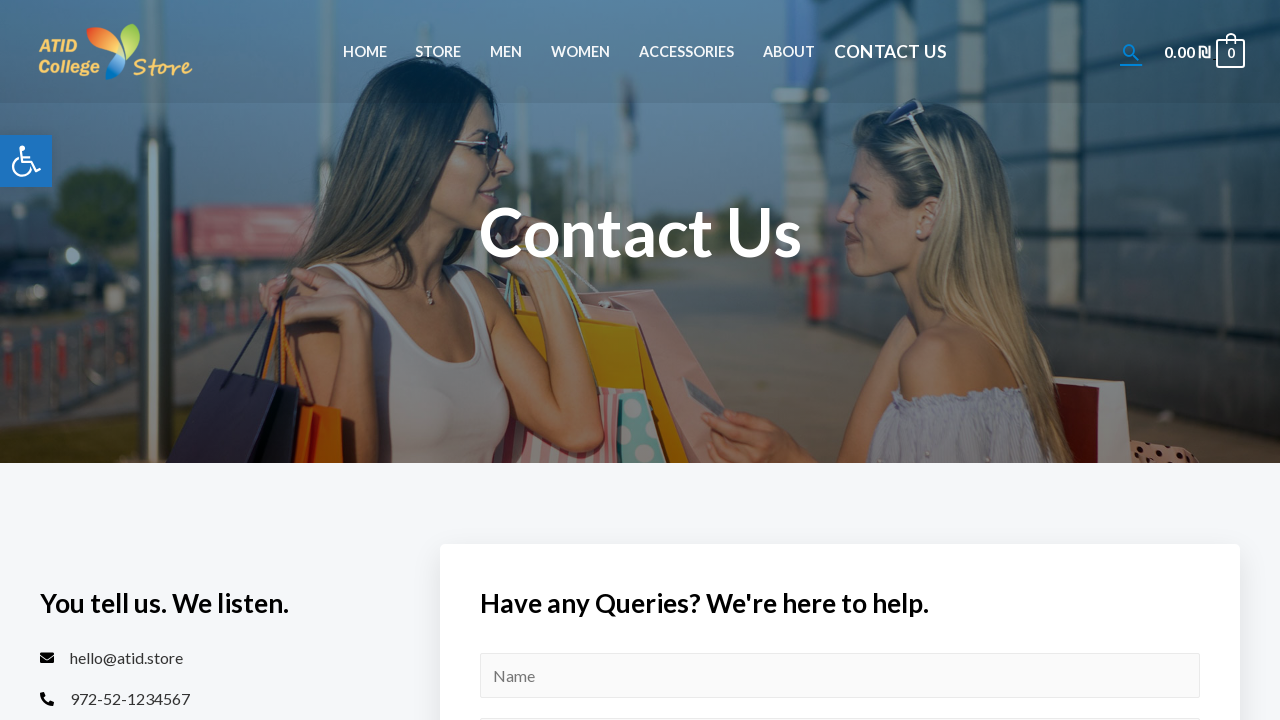